Tests alert functionality by clicking a button to trigger an alert and verifying the alert text

Starting URL: https://testautomationpractice.blogspot.com/

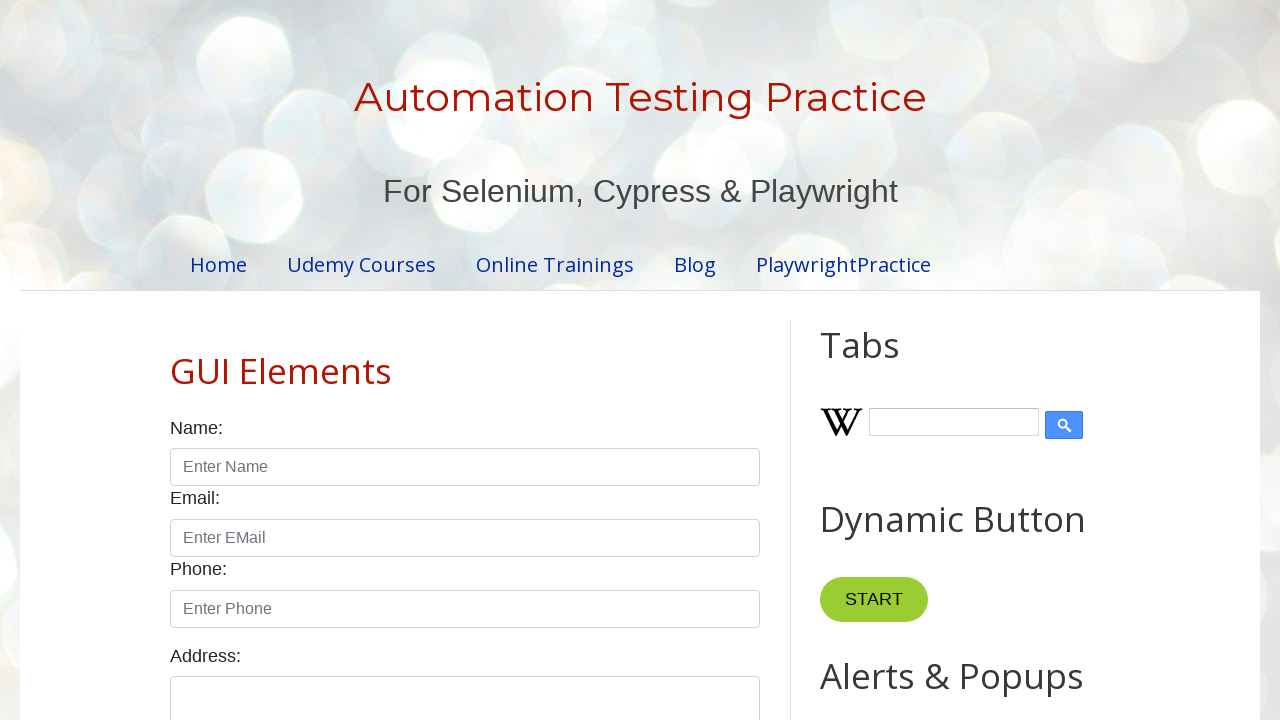

Clicked button to trigger alert at (888, 361) on xpath=//*[@id="HTML9"]/div[1]/button
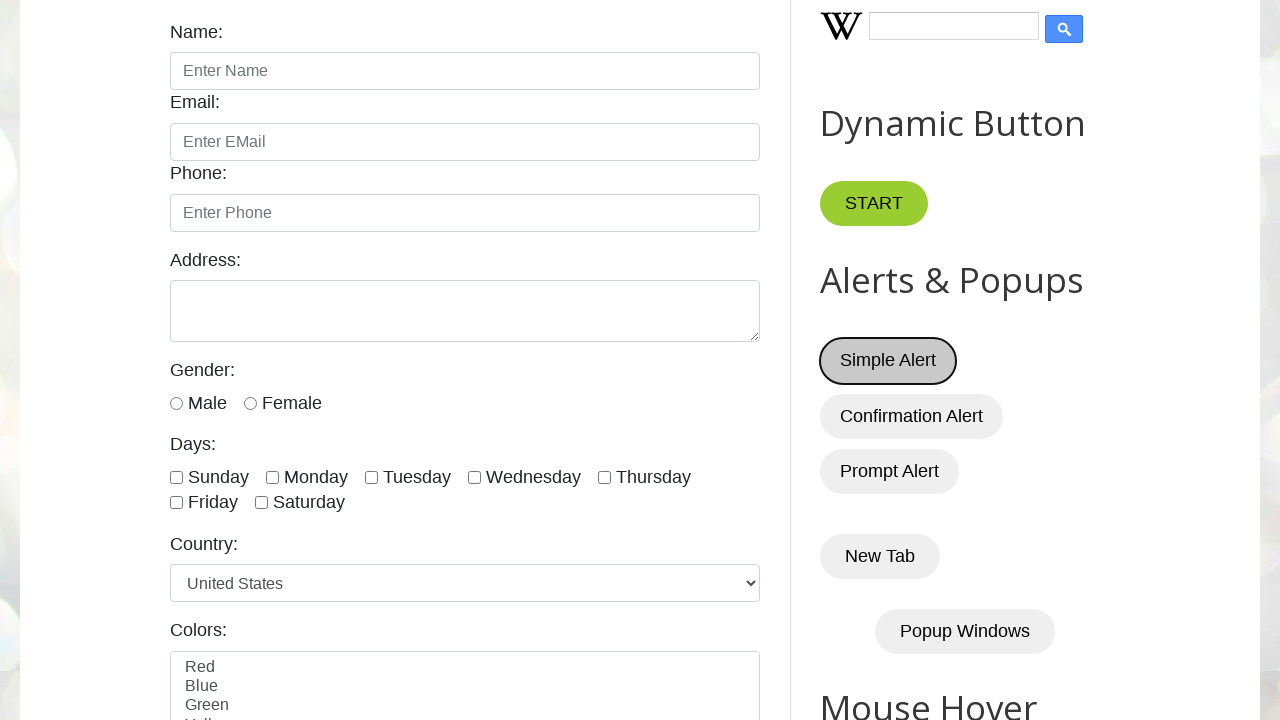

Set up dialog handler to accept alert
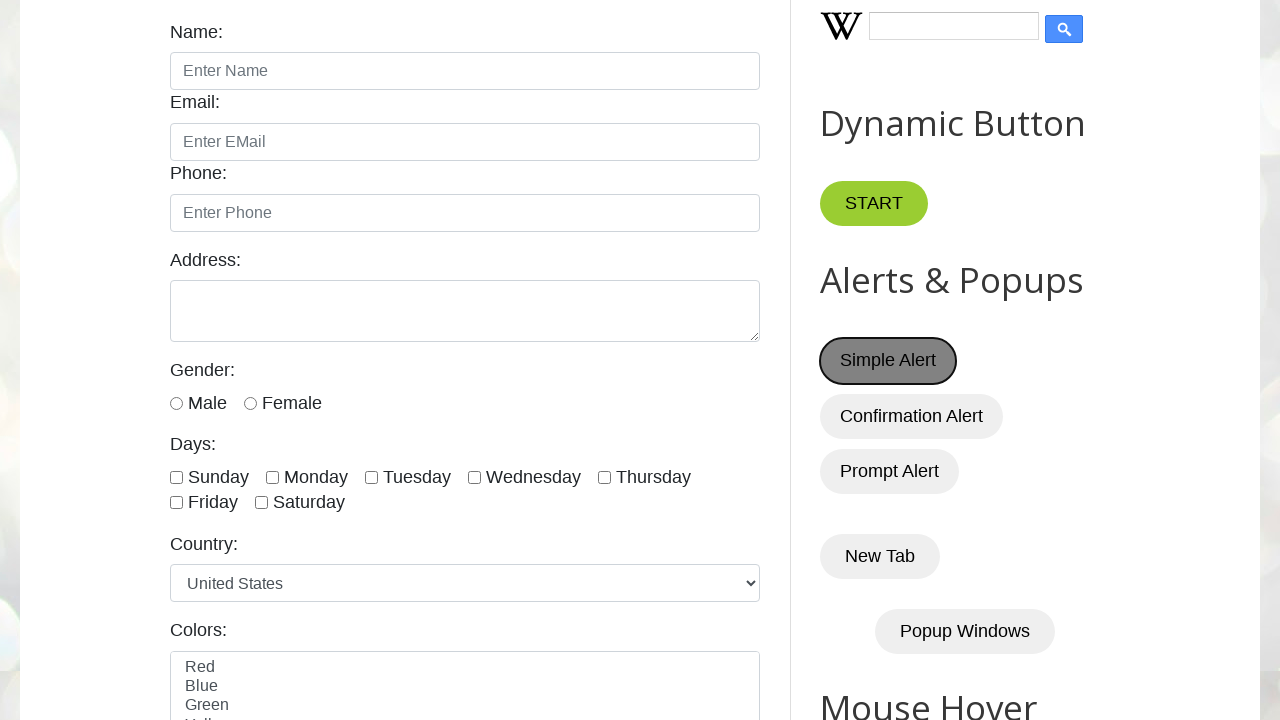

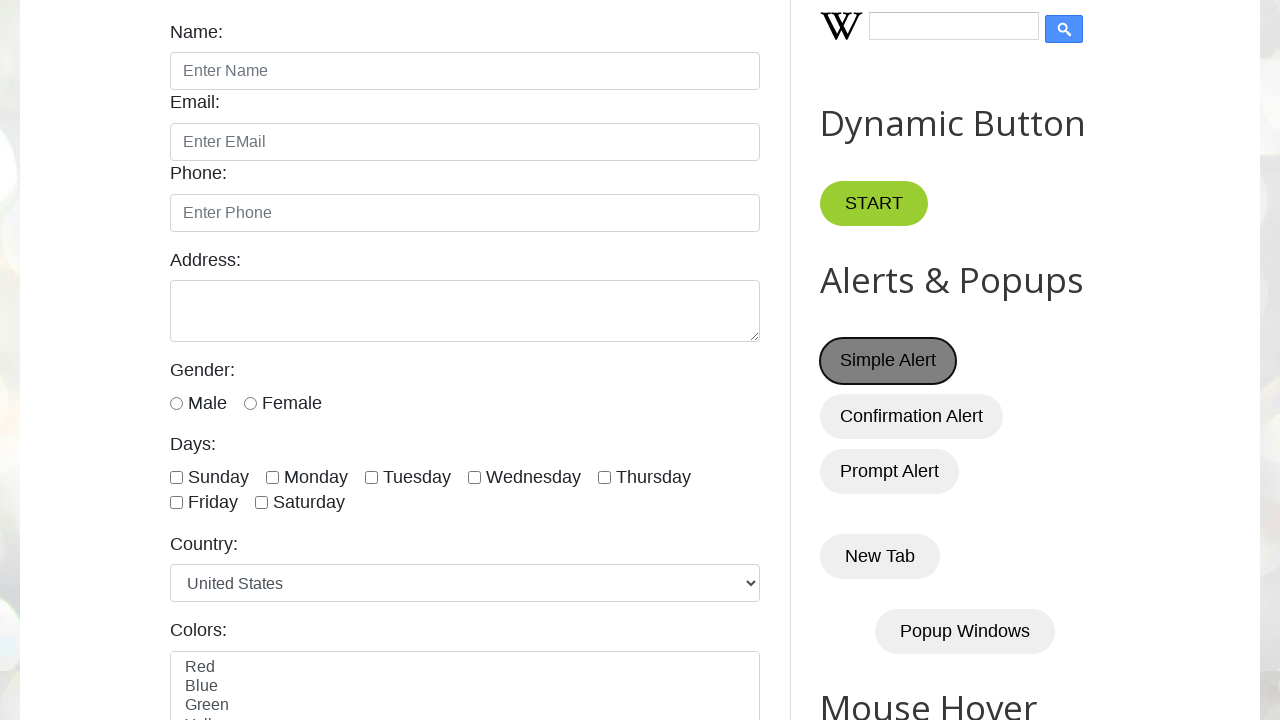